Tests calculator division operation by clicking buttons 6 ÷ 3 and verifying the result equals 2

Starting URL: https://testpages.eviltester.com/styled/apps/calculator.html

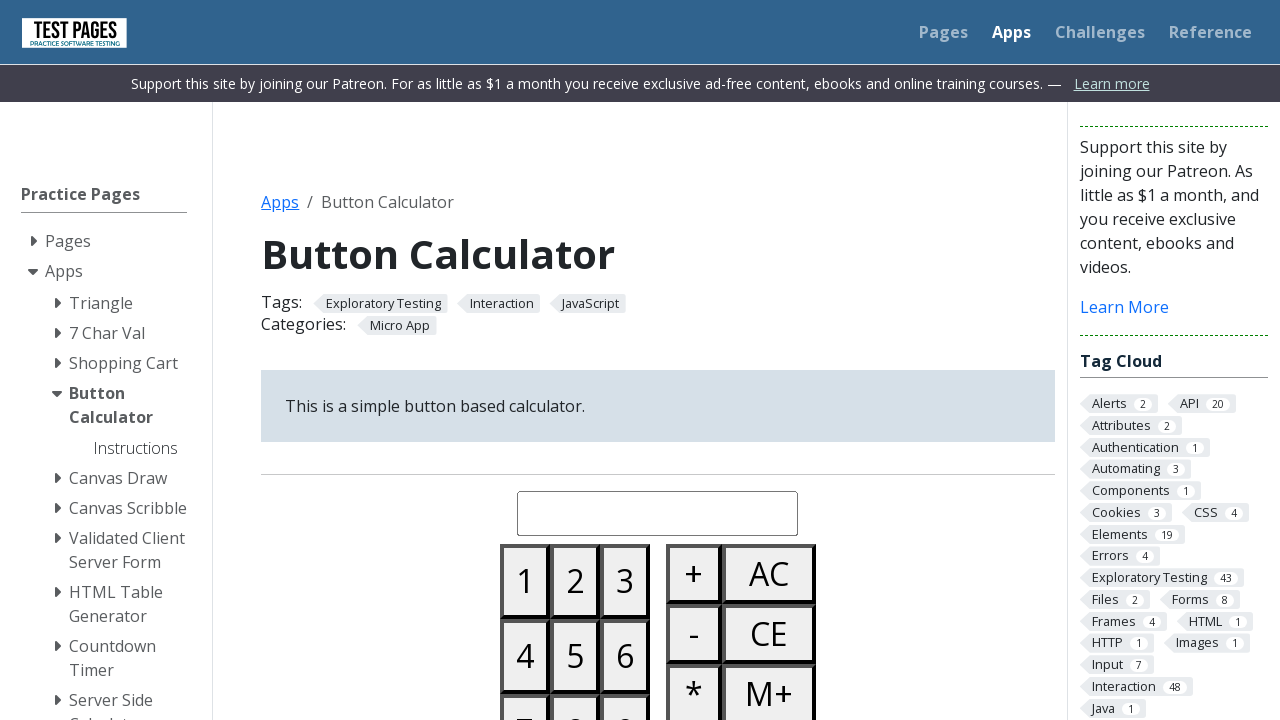

Clicked button 6 at (625, 656) on #button06
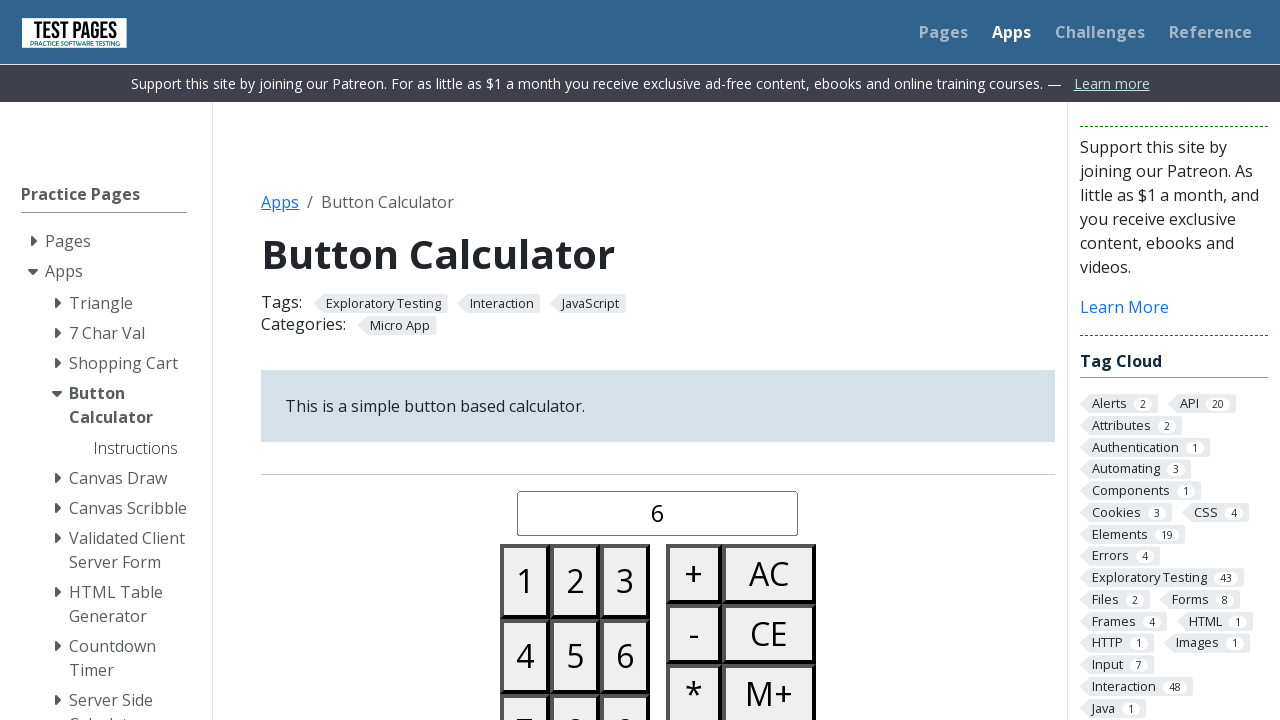

Clicked divide button at (694, 360) on #buttondivide
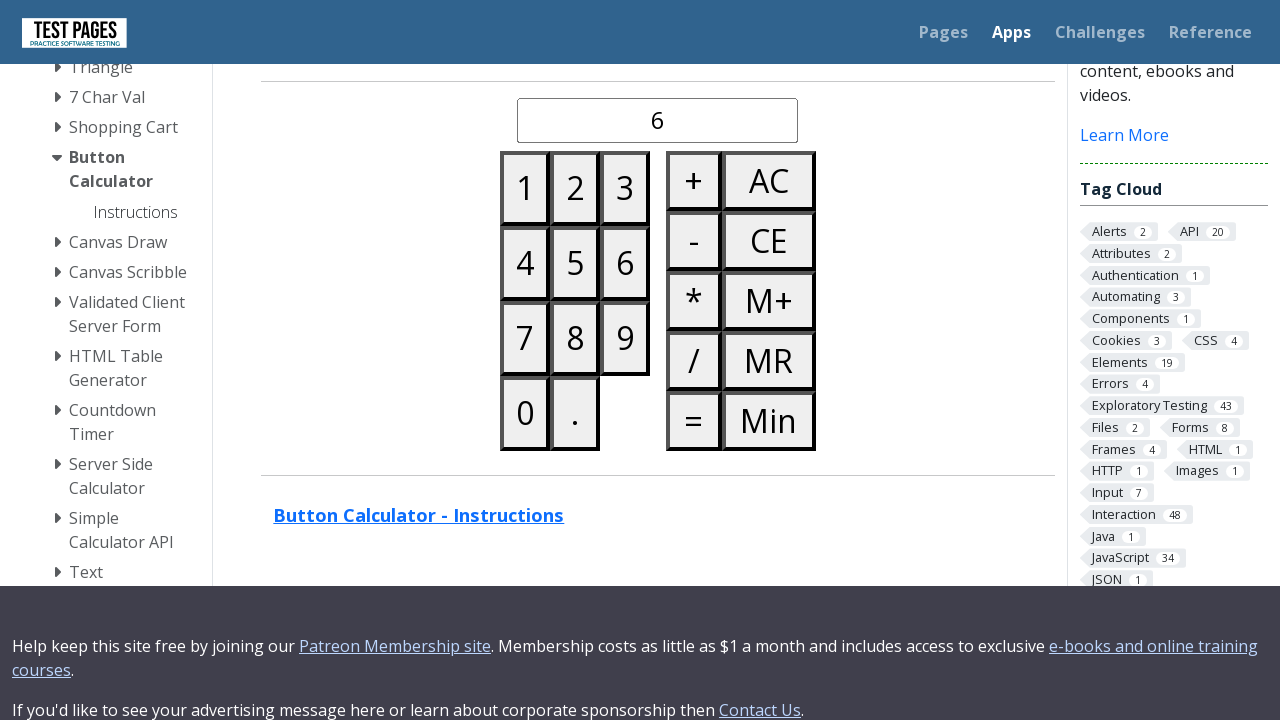

Clicked button 3 at (625, 188) on #button03
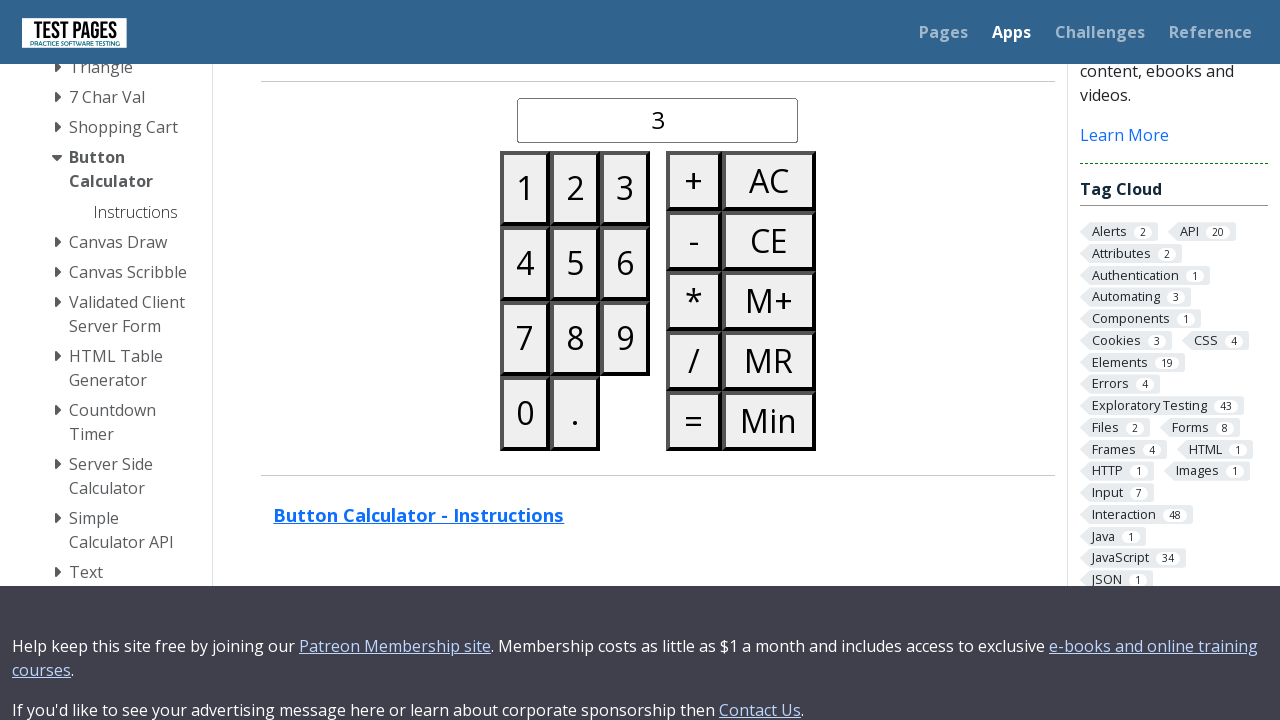

Clicked equals button at (694, 420) on #buttonequals
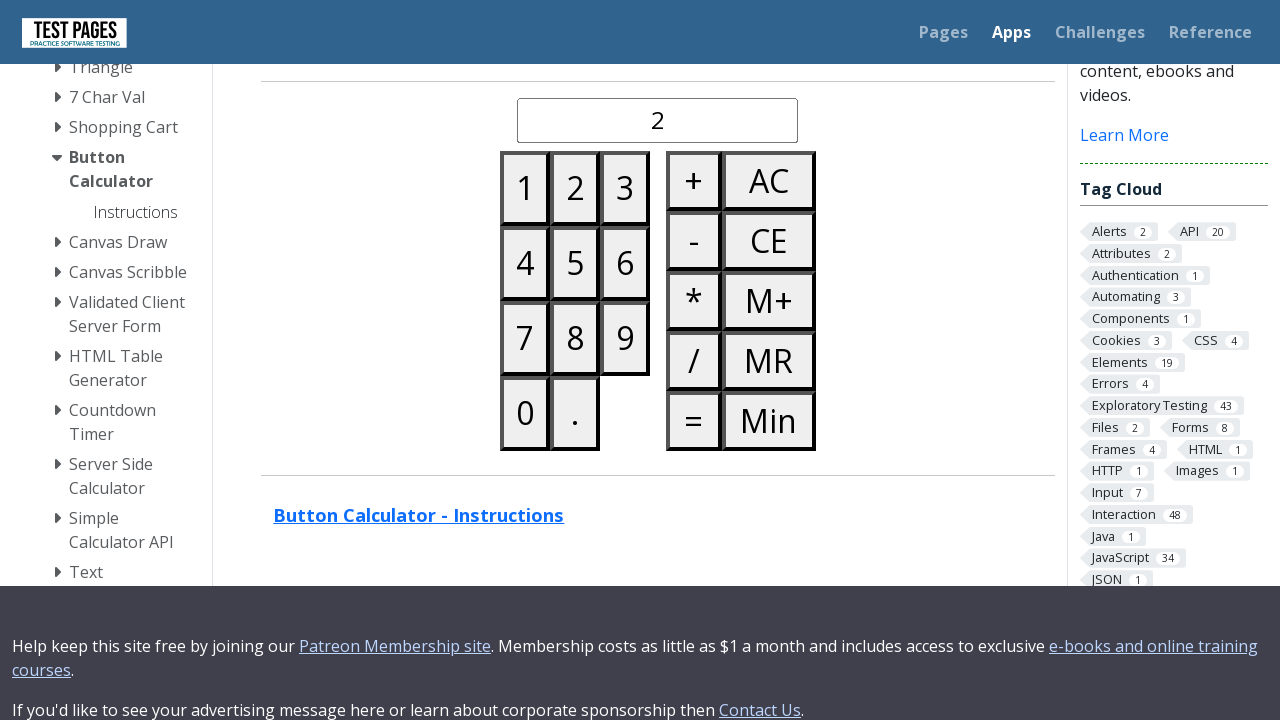

Retrieved calculated display value
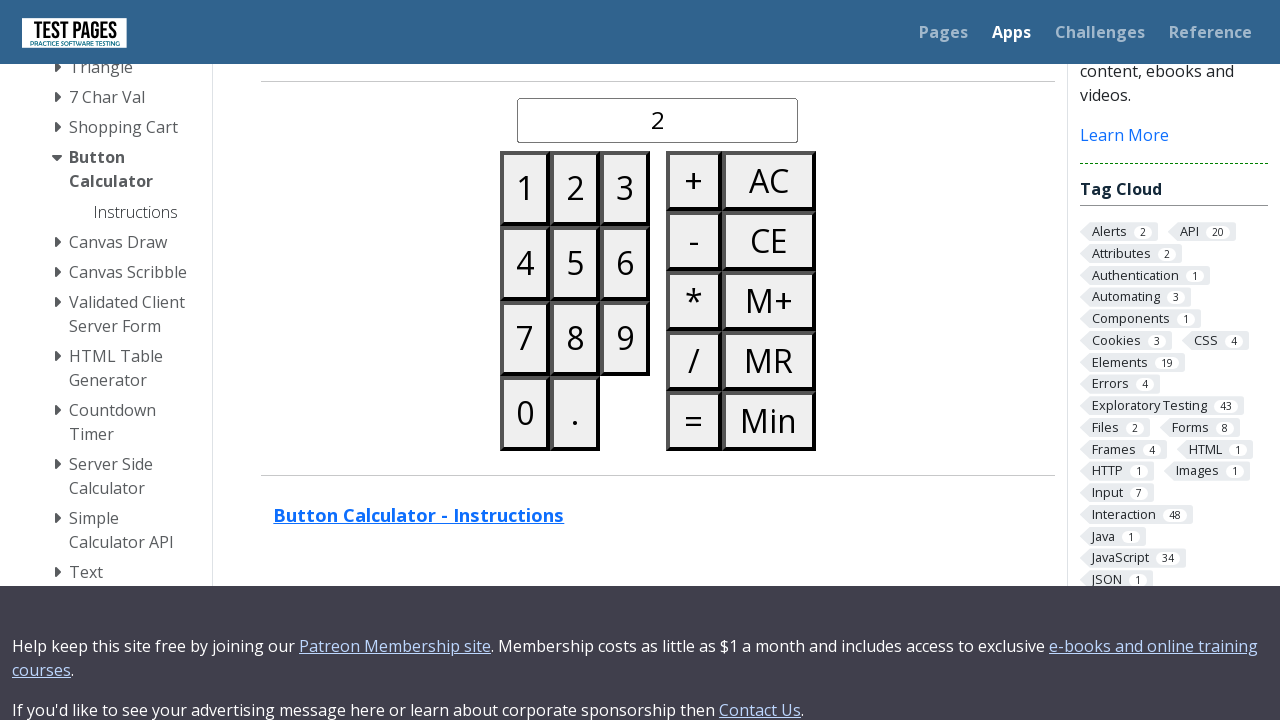

Verified result equals 2
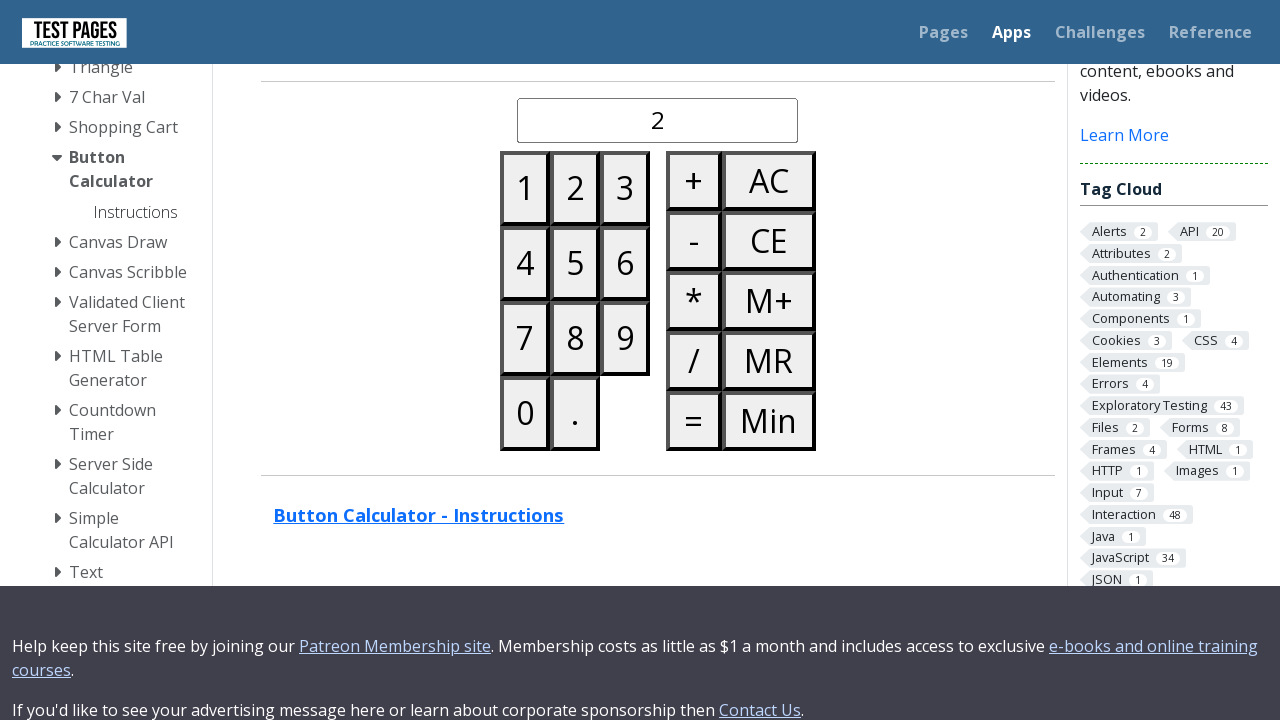

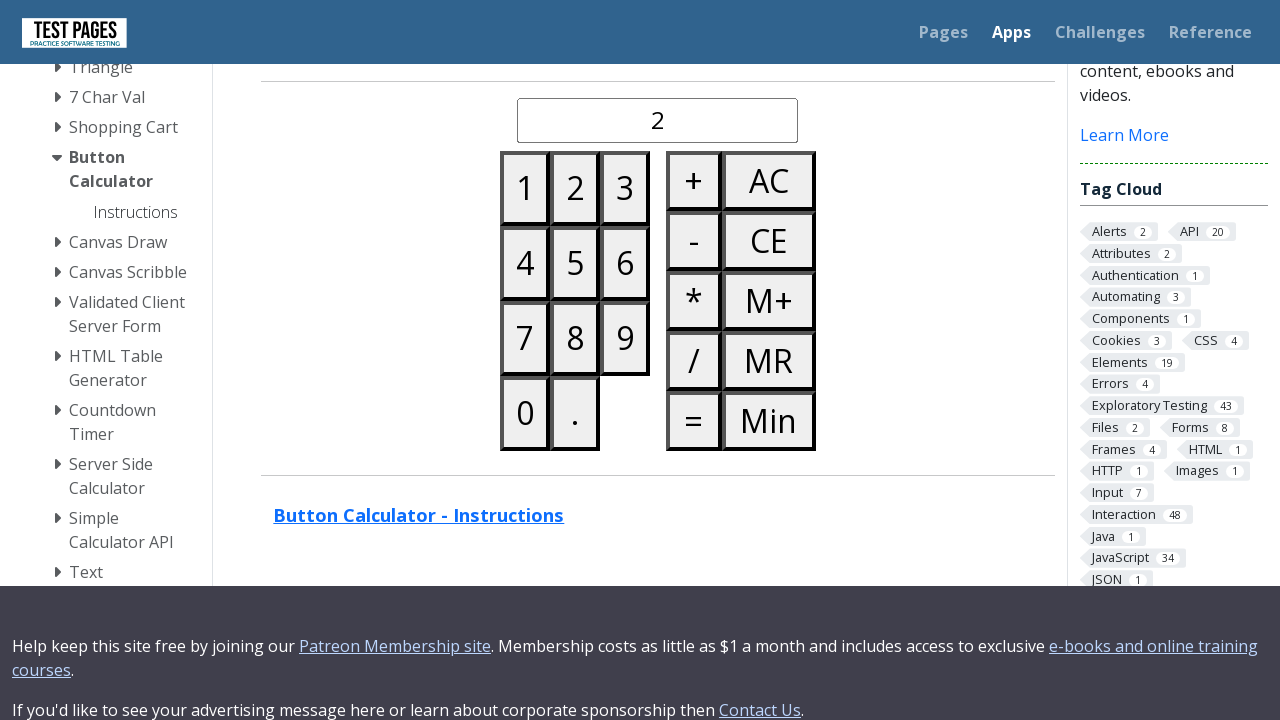